Tests that CSS variables are properly set on a Tesla demo page by checking computed styles for brand colors and verifying earnings text styling

Starting URL: https://sunspire-web-app.vercel.app/partners?company=tesla&demo=1

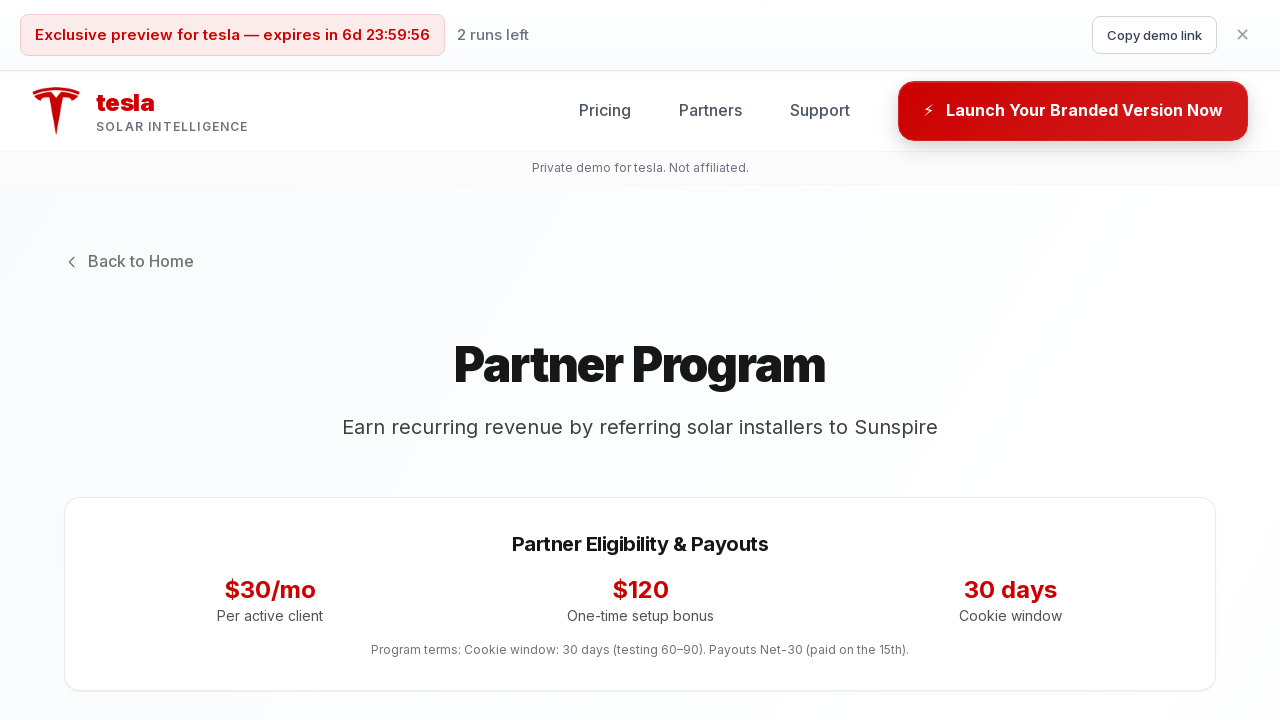

Waited for page DOM to be fully loaded
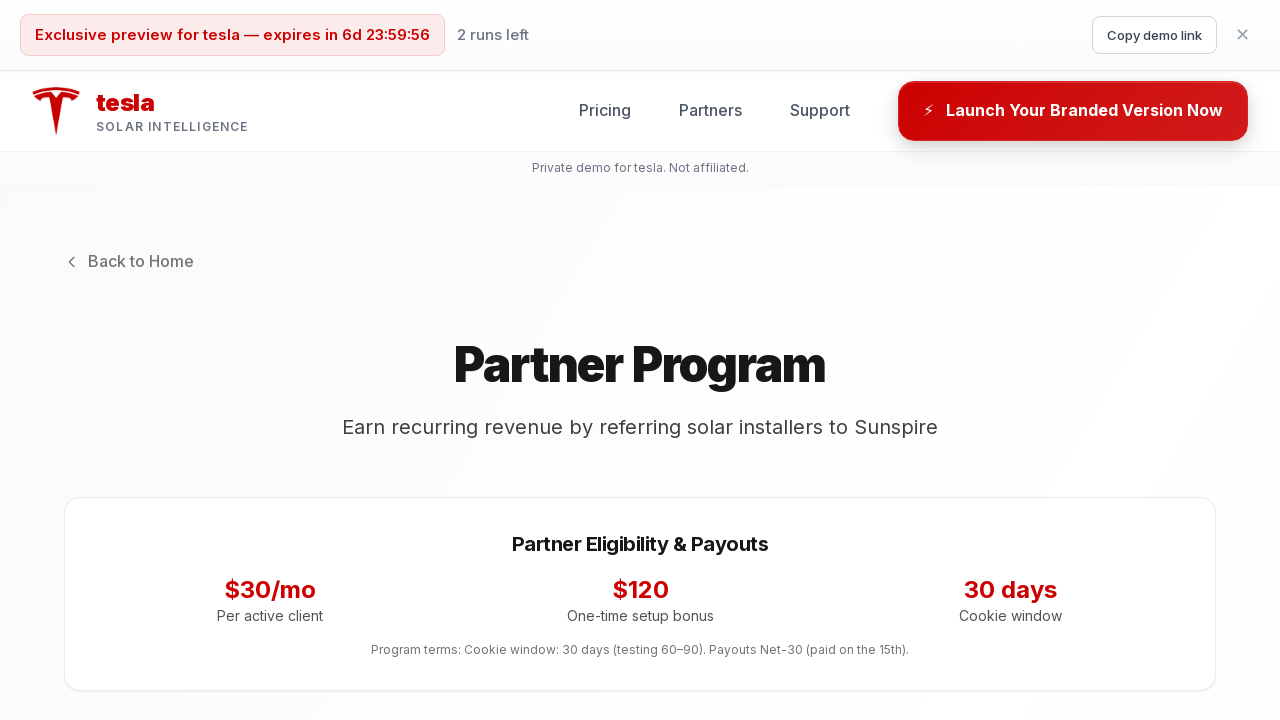

Waited 3 seconds for page to fully render
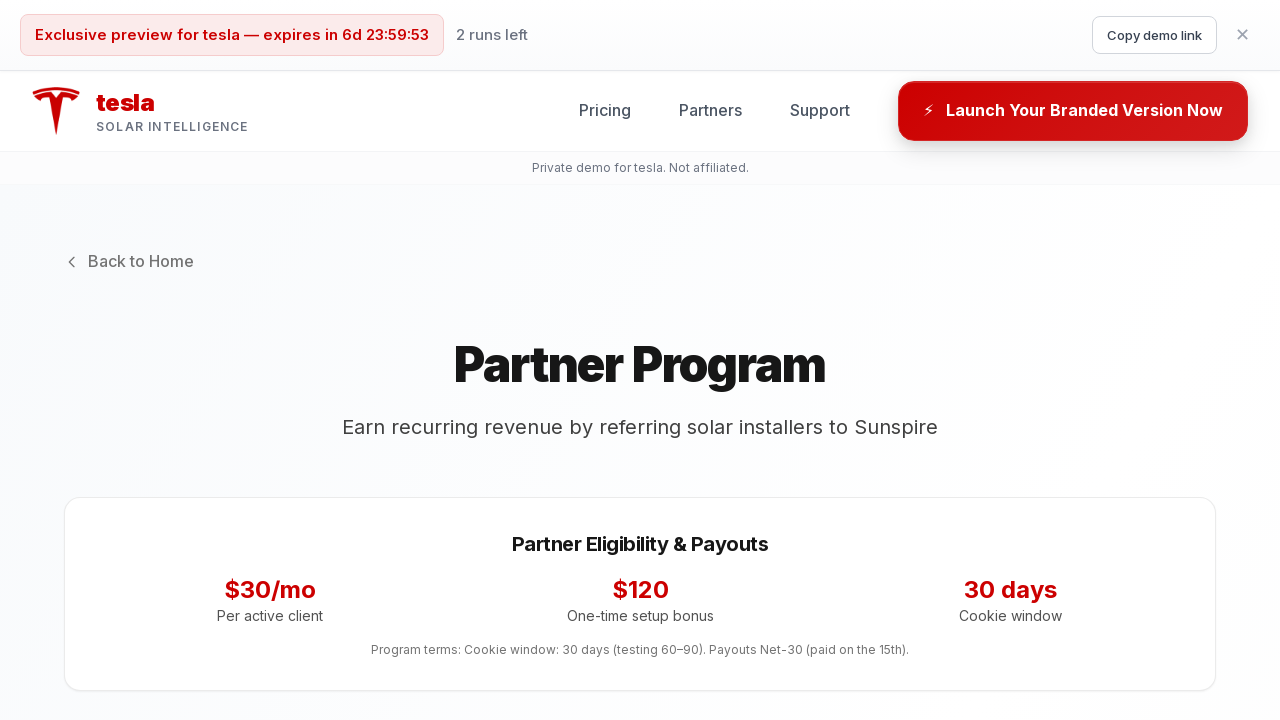

Retrieved CSS variable --brand-primary: #CC0000
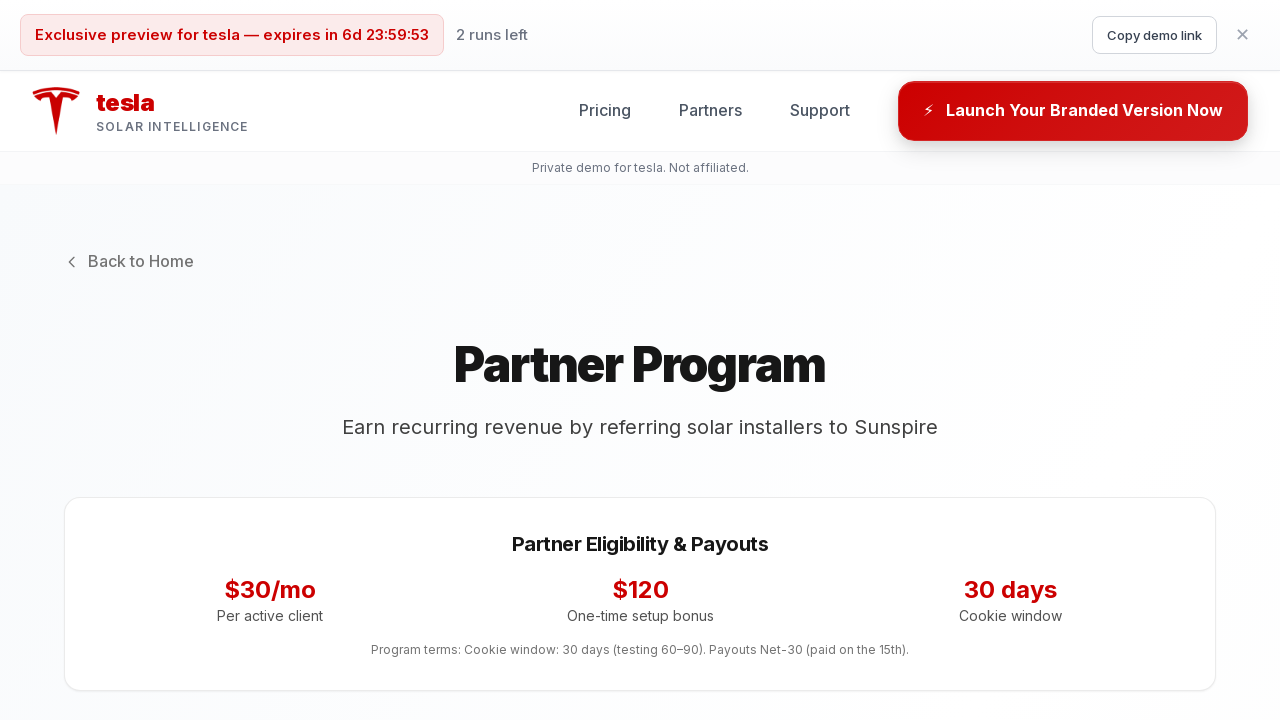

Retrieved CSS variable --brand-600: #CC0000
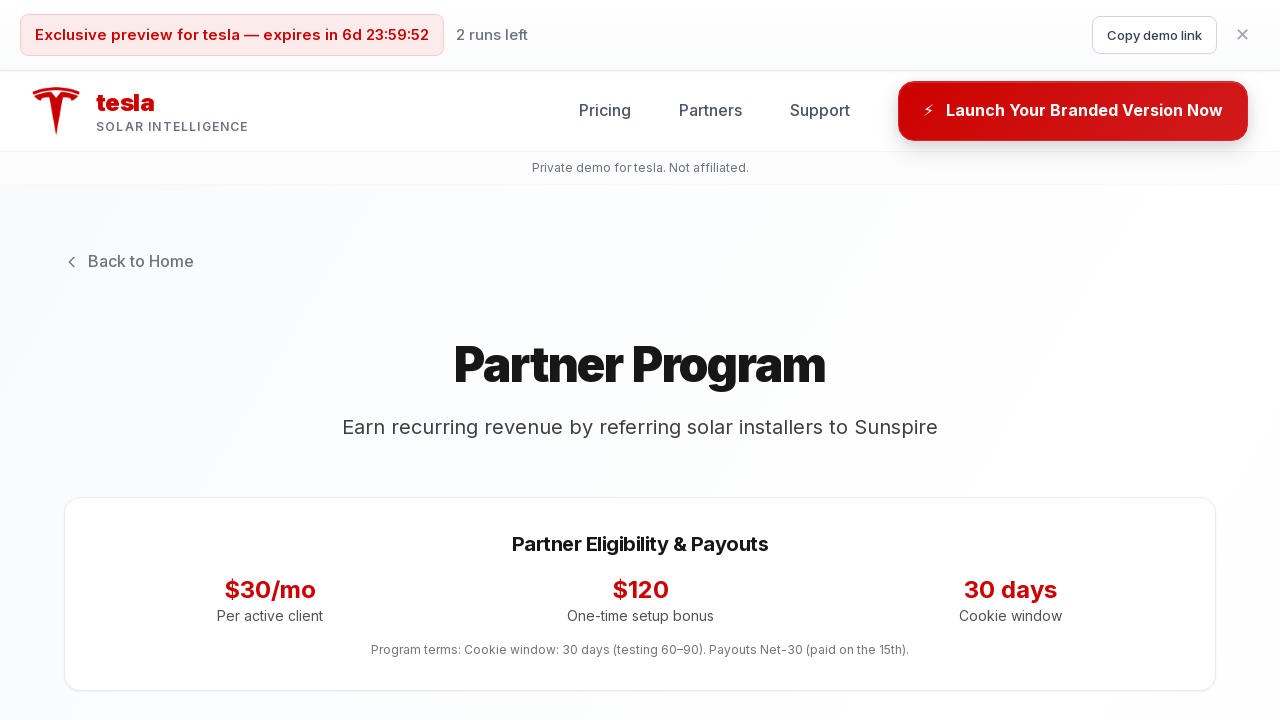

Located the earnings text element (5th paragraph)
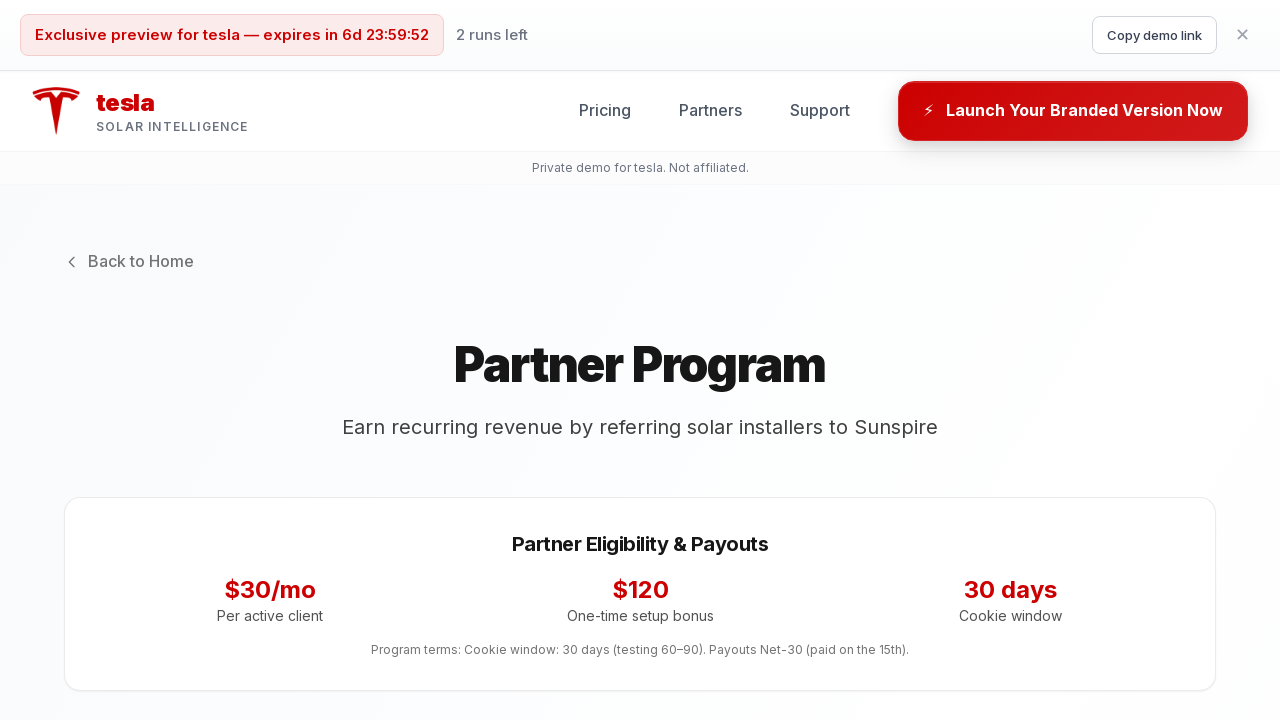

Earnings text element became visible
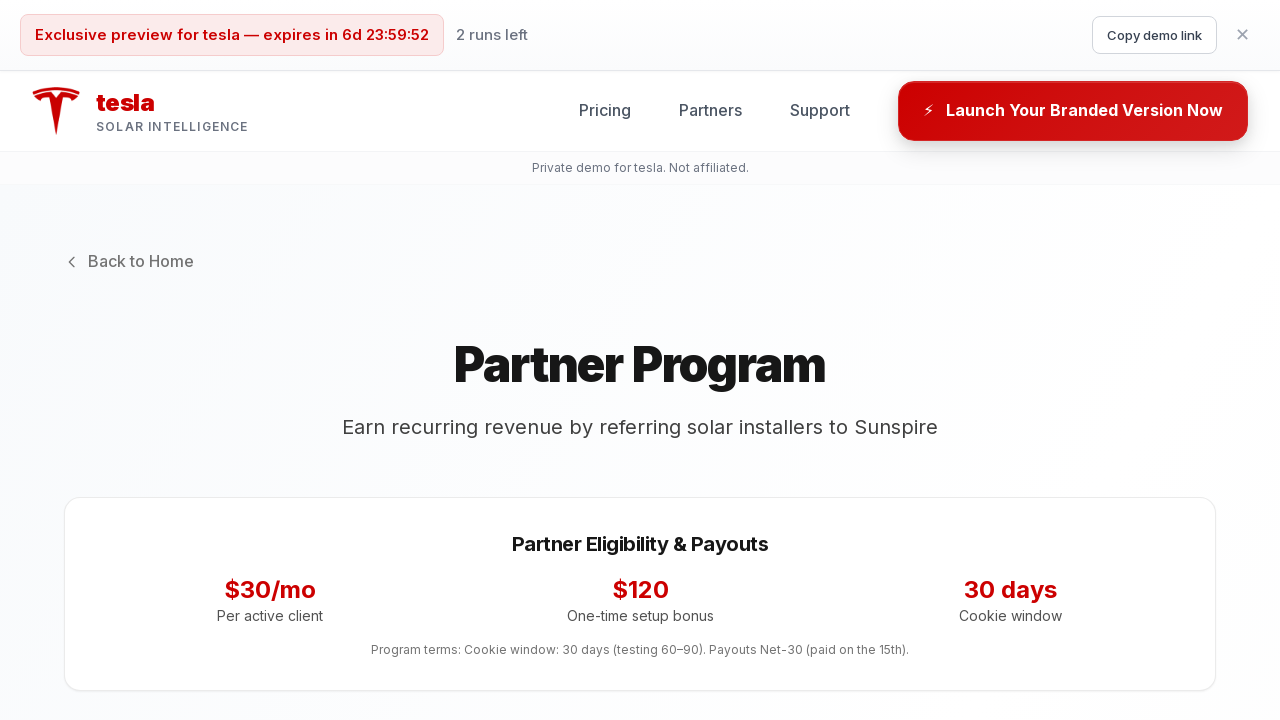

Retrieved earnings text element classes: mt-4
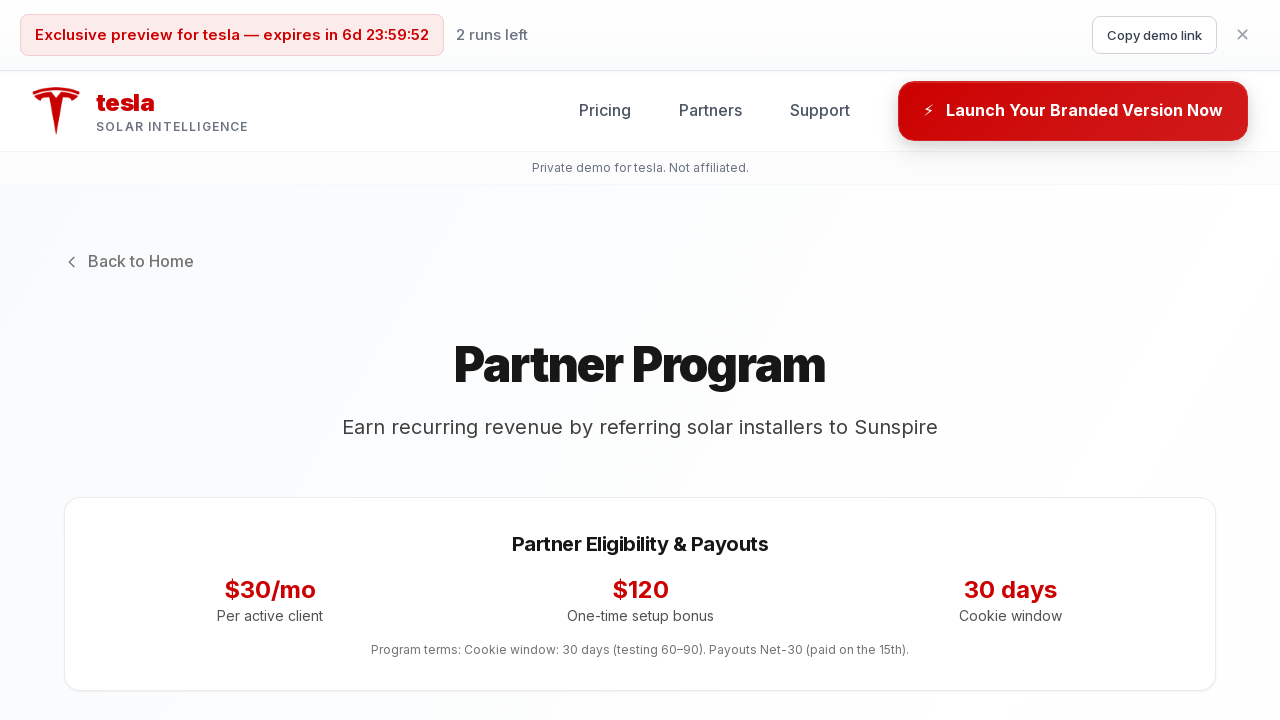

Retrieved earnings text computed color: rgb(15, 23, 42)
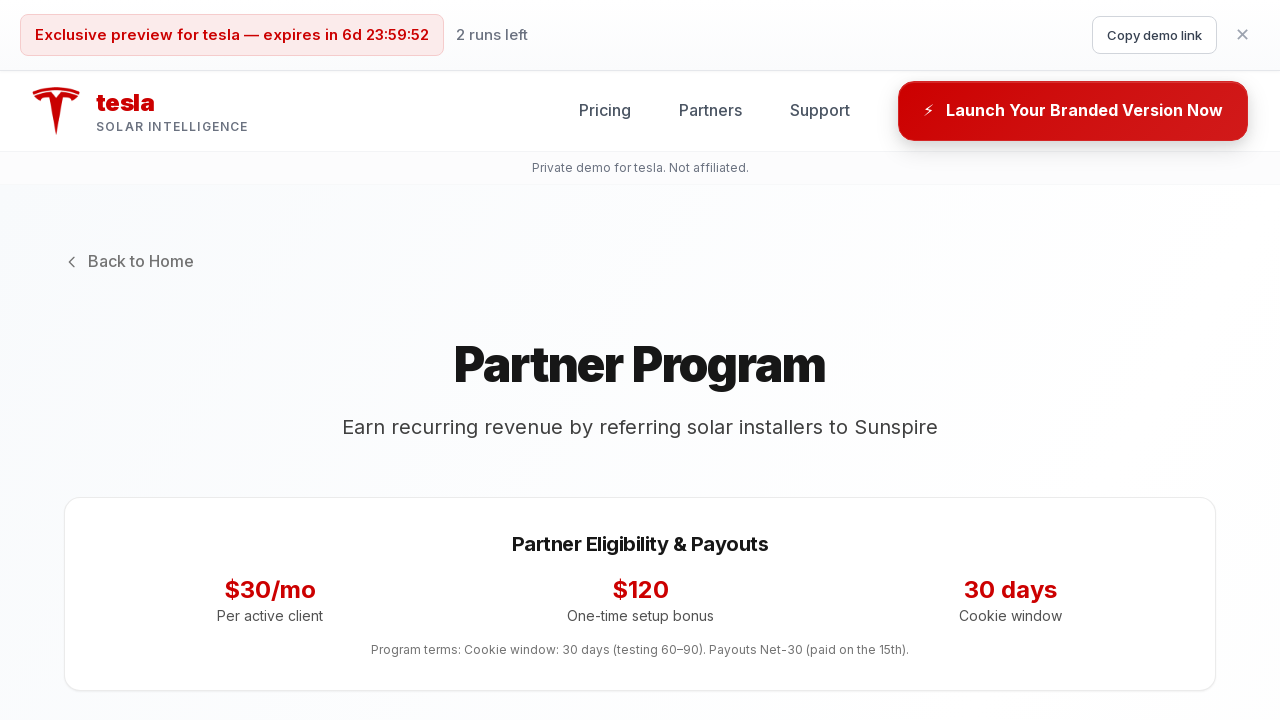

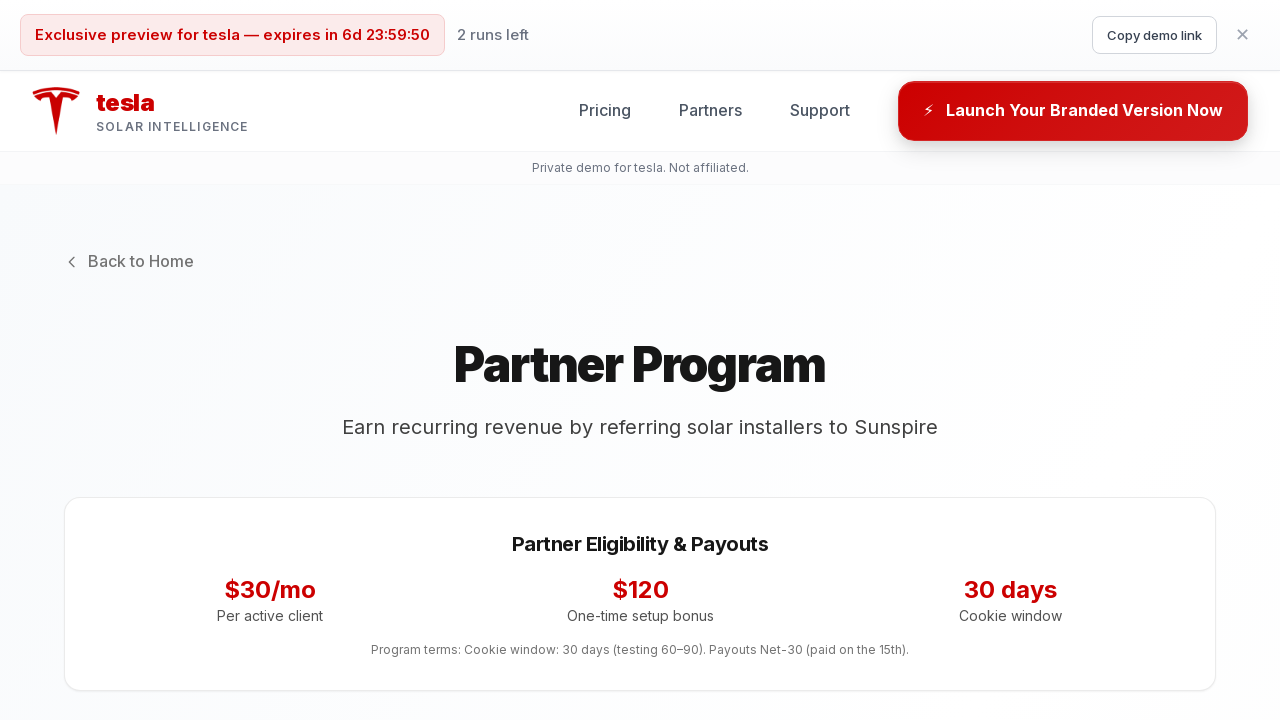